Fills out a simple form with first name, last name, city, and country fields, then submits the form

Starting URL: http://suninjuly.github.io/simple_form_find_task.html

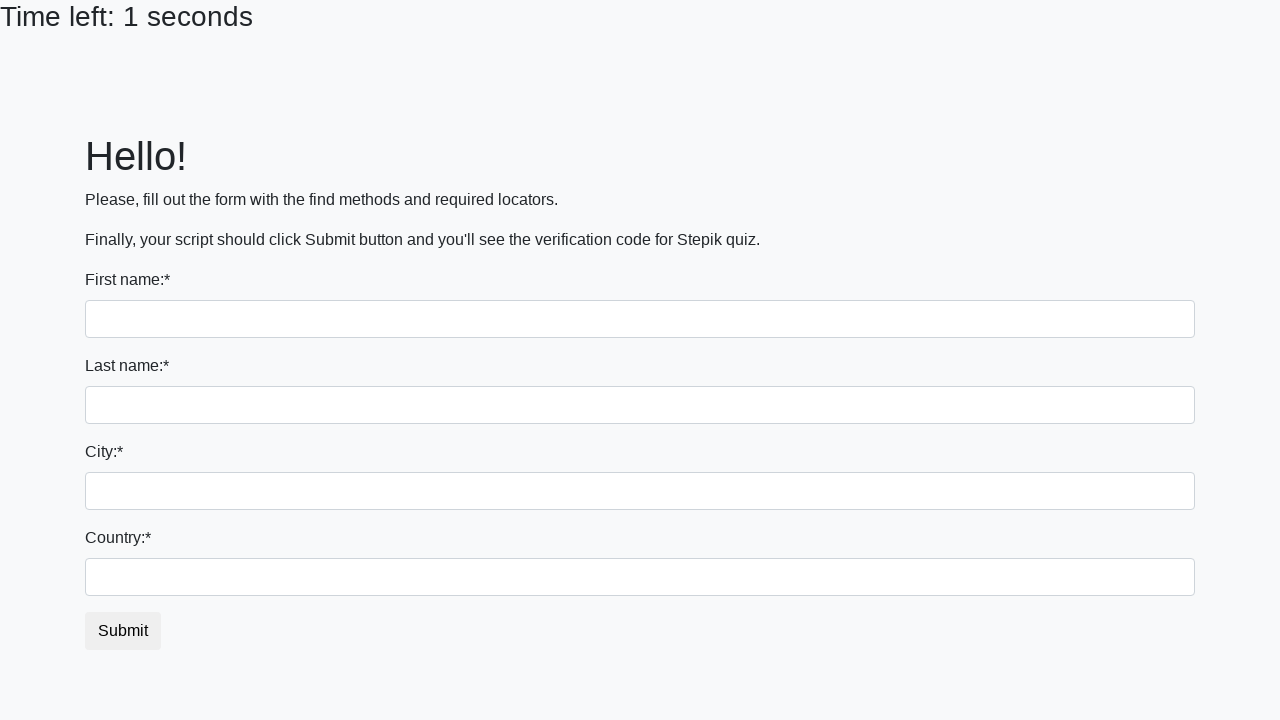

Filled first name field with 'Ivan' on [name='first_name']
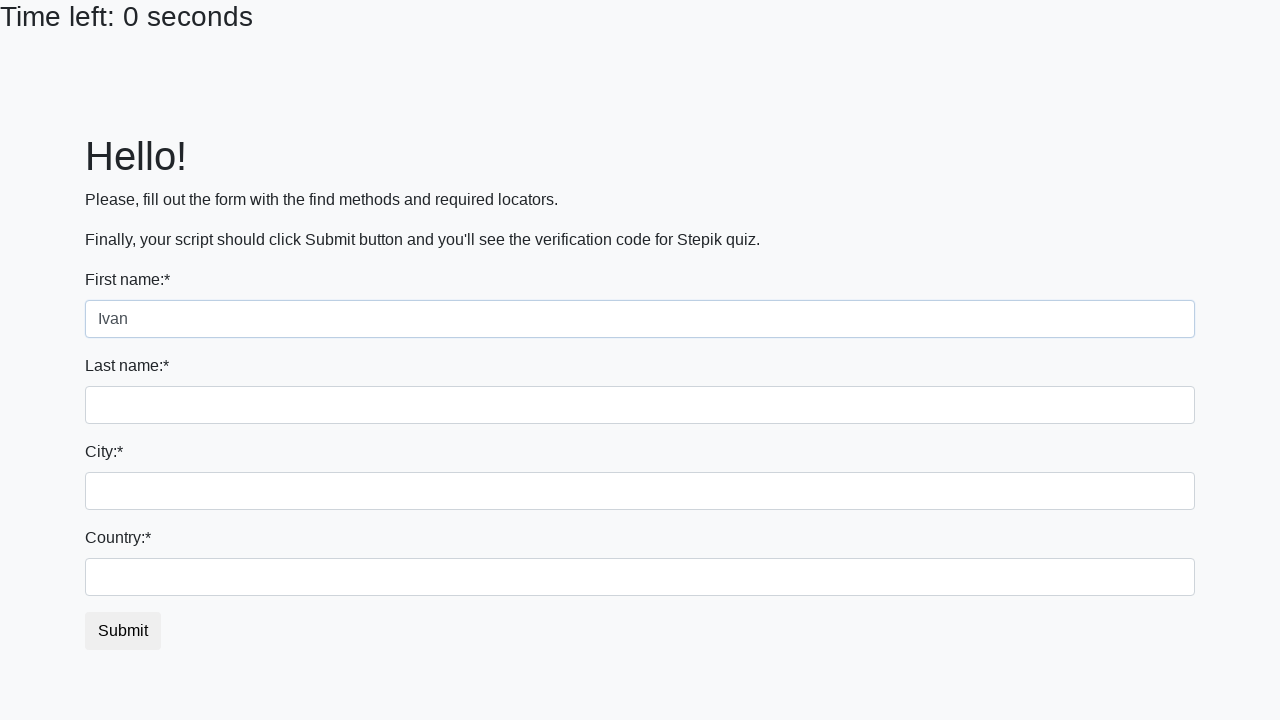

Filled last name field with 'Petrov' on [name='last_name']
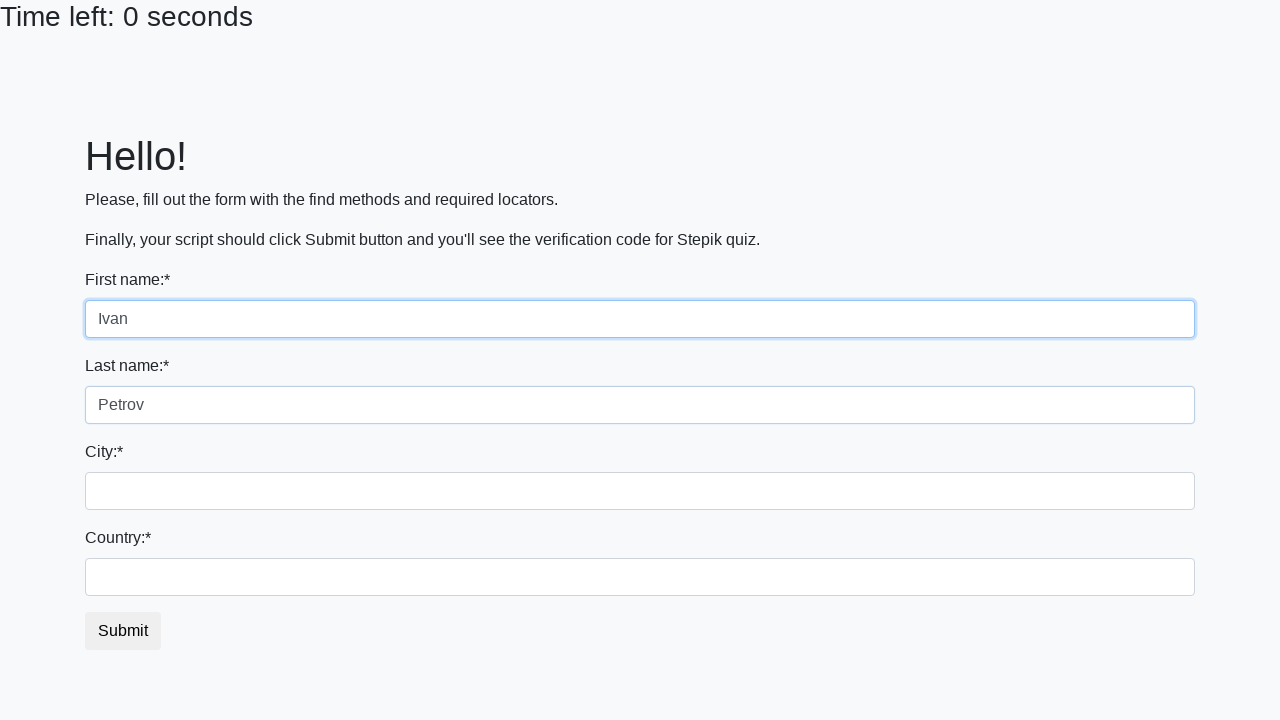

Filled city field with 'Smolensk' on .form-control.city
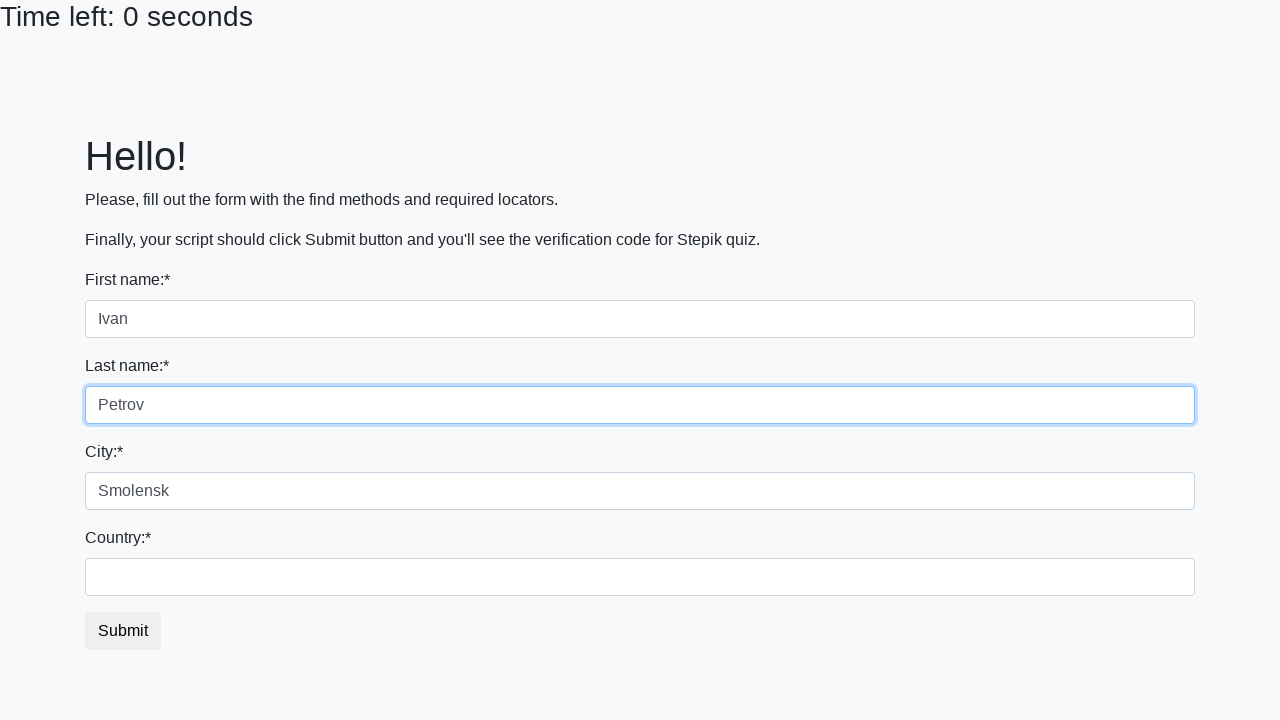

Filled country field with 'Russia' on #country
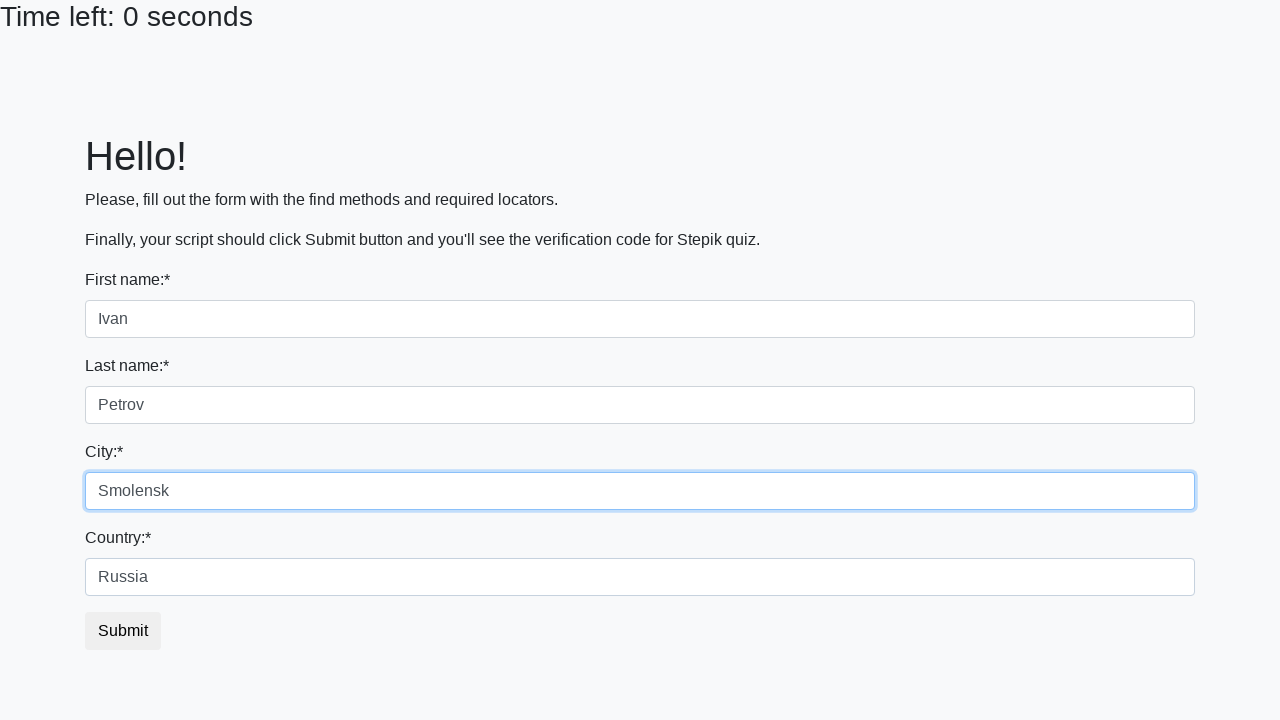

Clicked submit button to submit the form at (123, 631) on button.btn
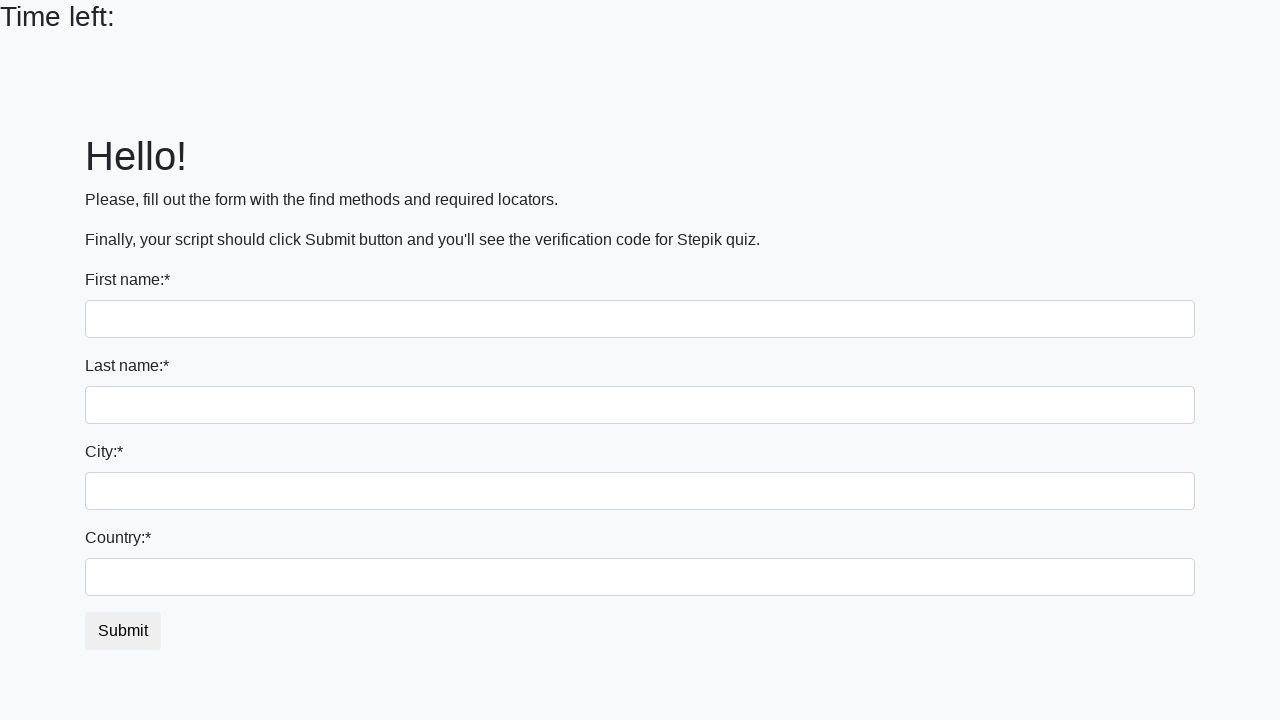

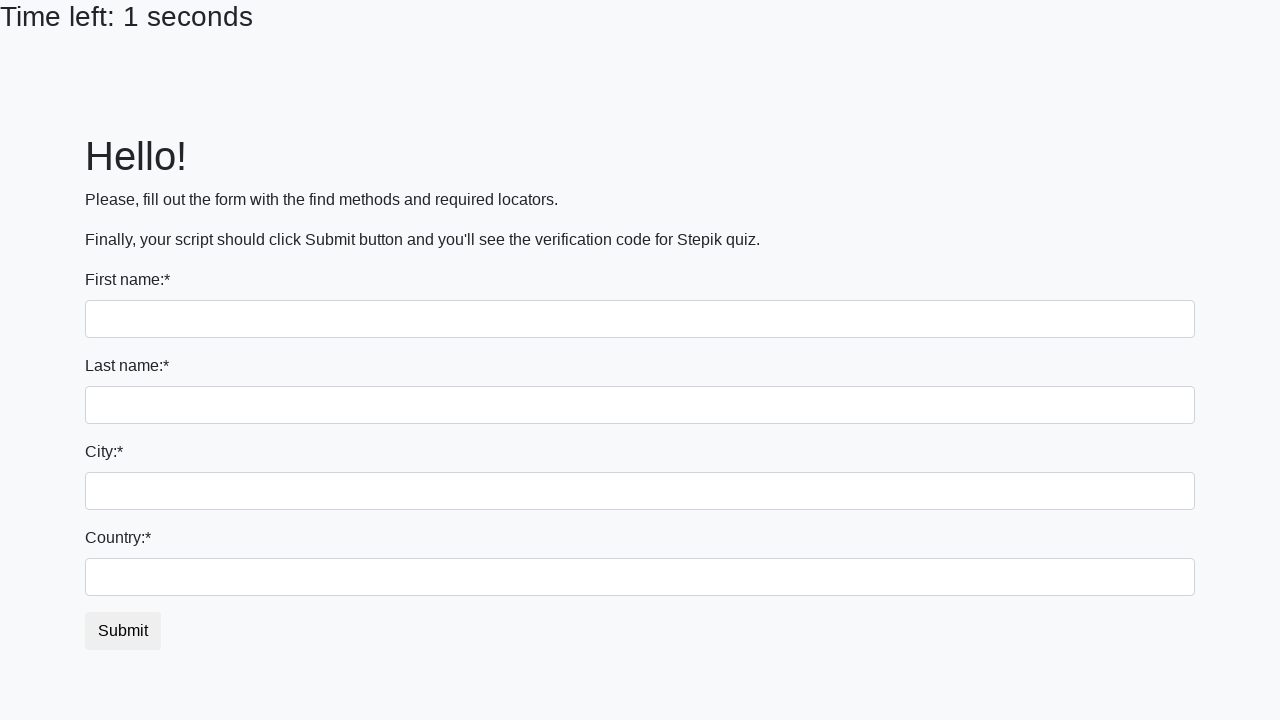